Tests table interaction by counting rows and columns, reading cell values, sorting the table by clicking a header, and verifying the data change after sorting

Starting URL: https://training-support.net/webelements/tables

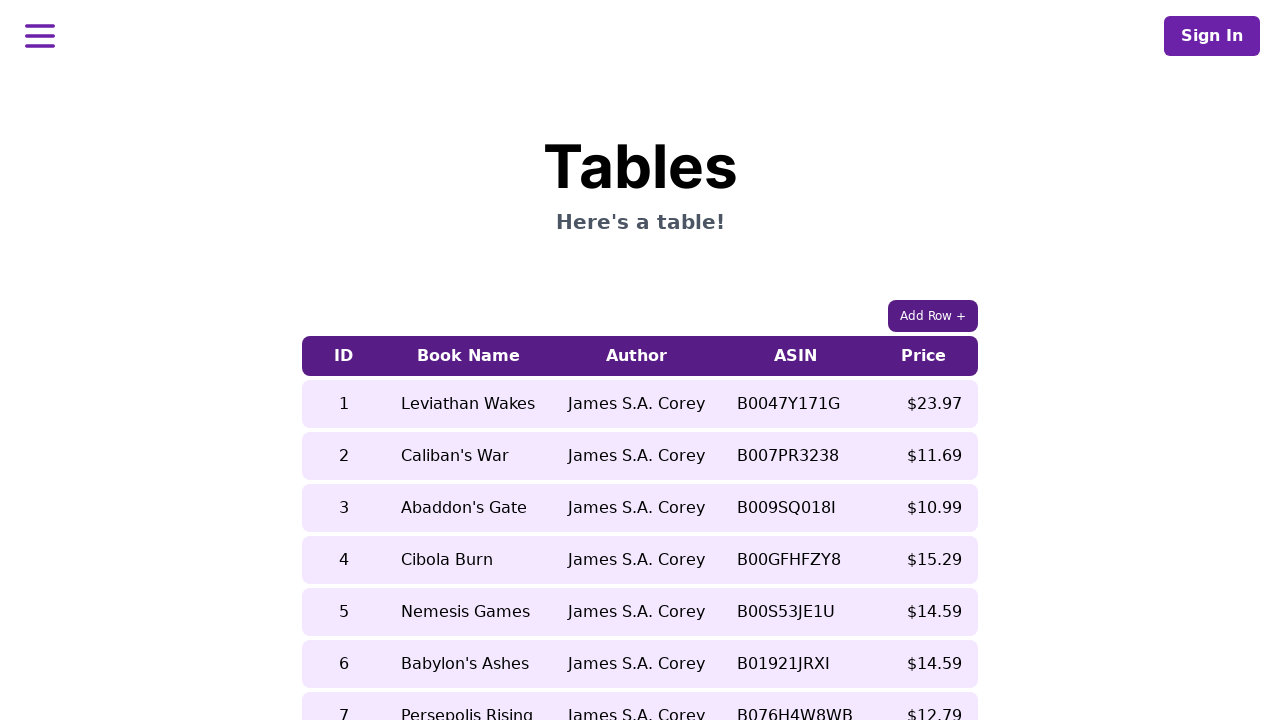

Retrieved all rows from table body
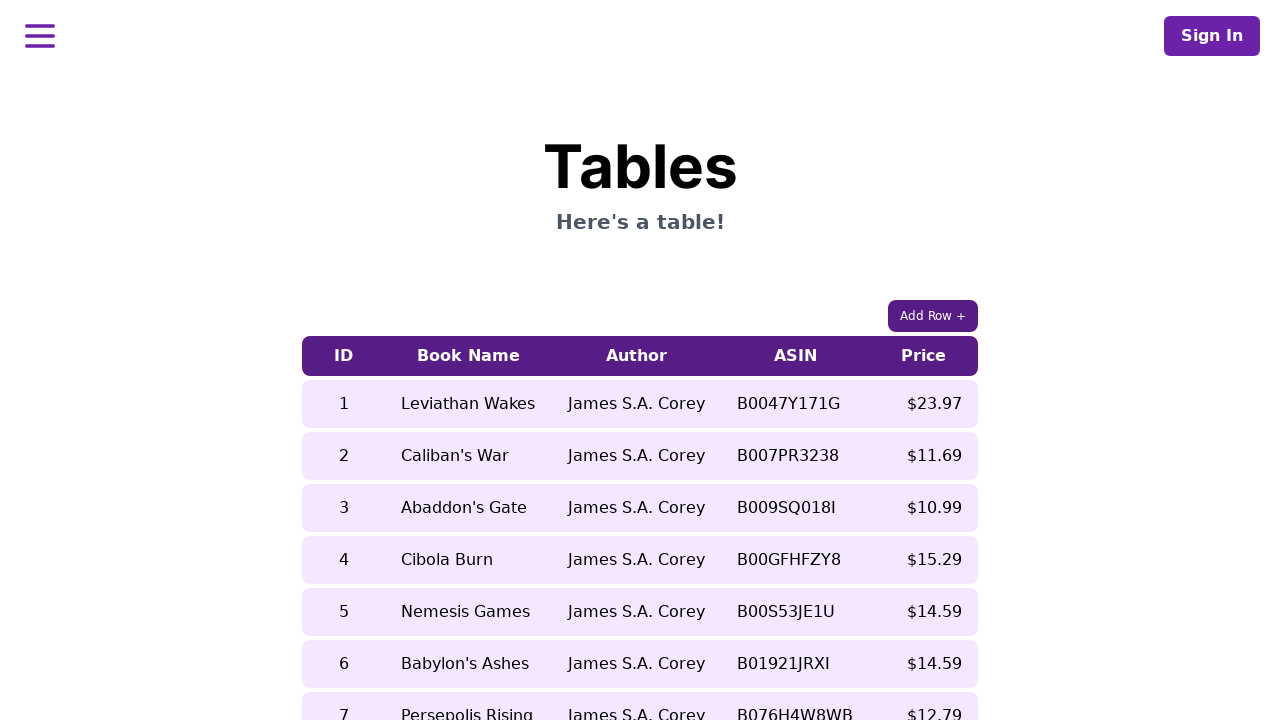

Retrieved all column headers from table
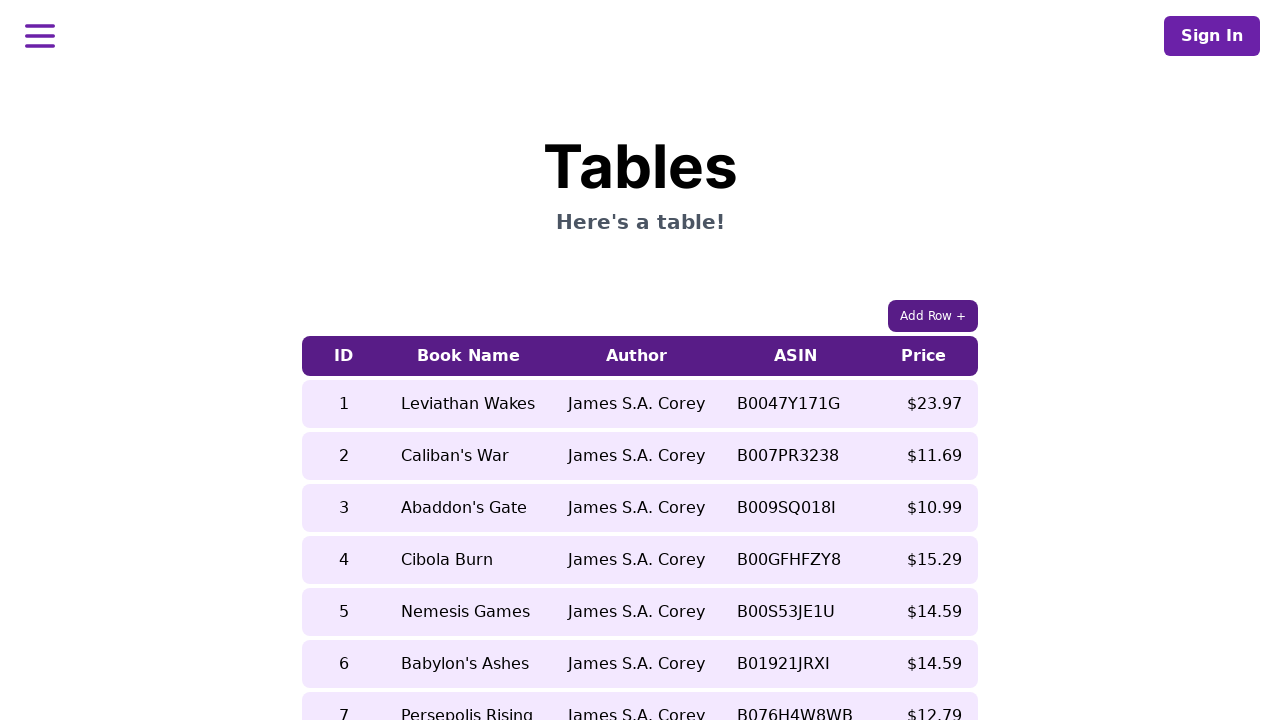

Retrieved book name from 5th row before sorting
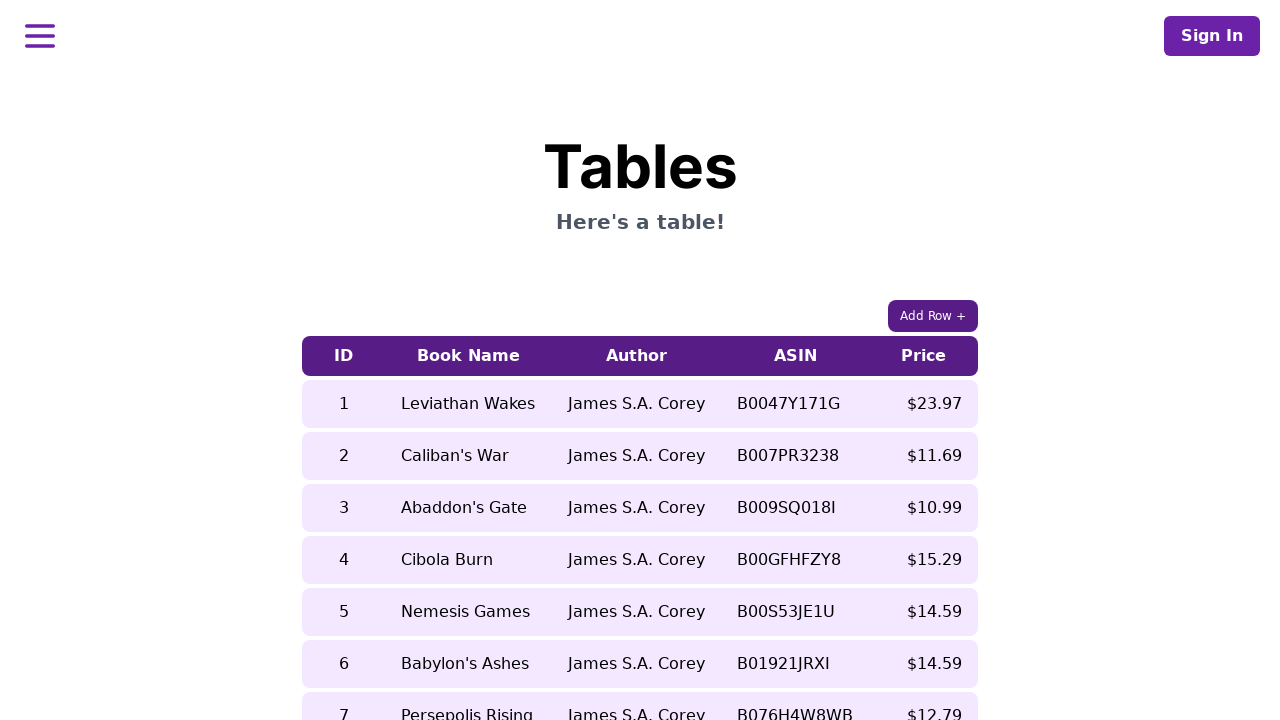

Clicked 5th column header to sort table at (924, 356) on xpath=//table/thead/tr/th[5]
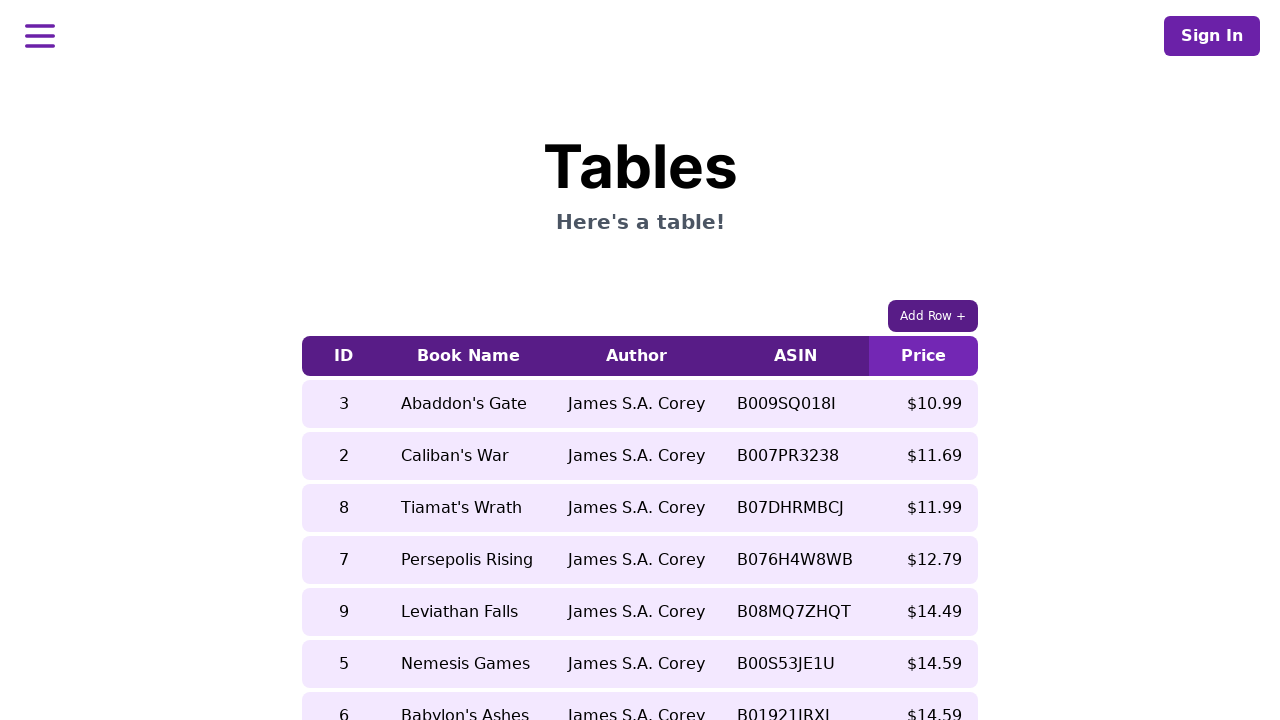

Retrieved book name from 5th row after sorting
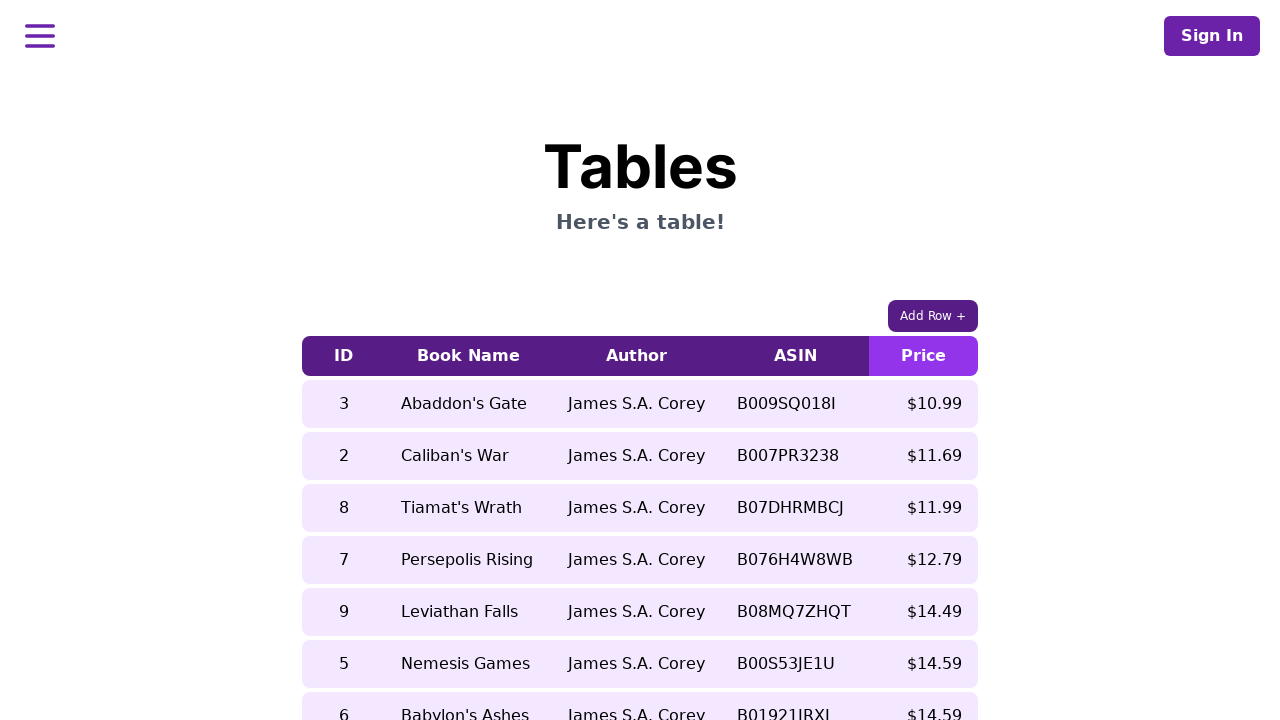

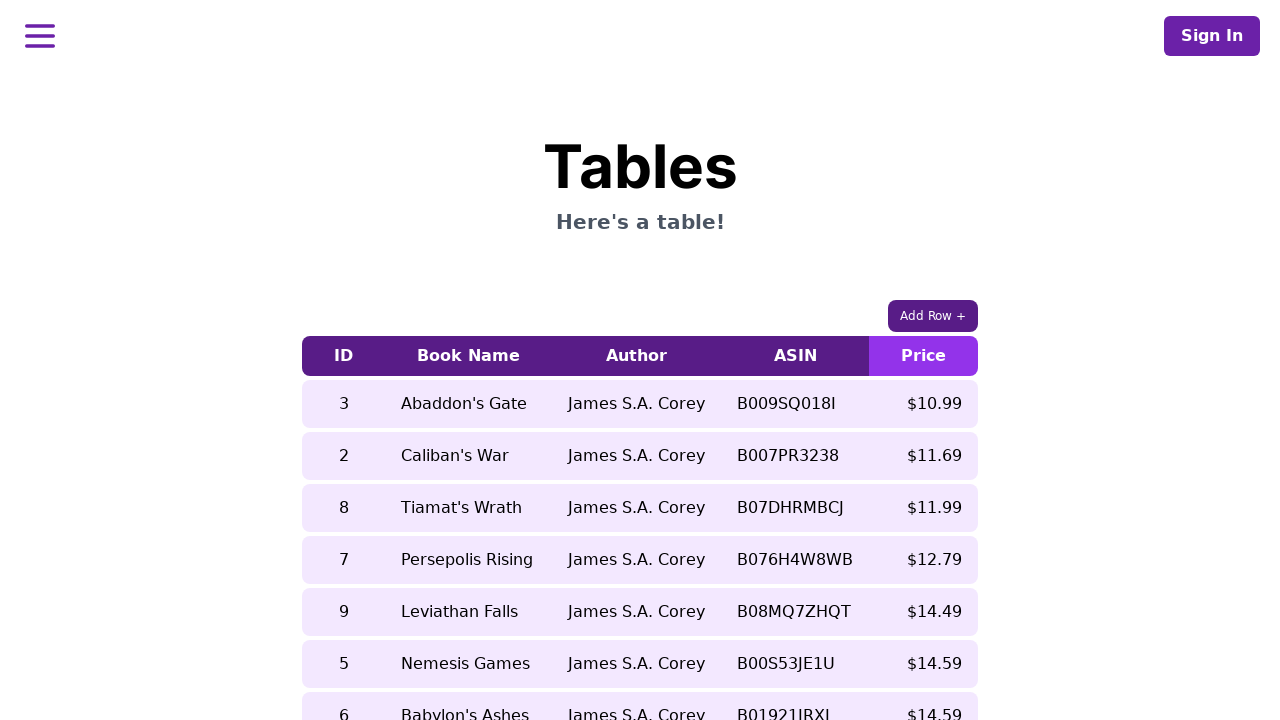